Tests dynamic checkbox control by clicking to select it, verifying selection state, then clicking again to uncheck it and verifying the unchecked state.

Starting URL: https://v1.training-support.net/selenium/dynamic-controls

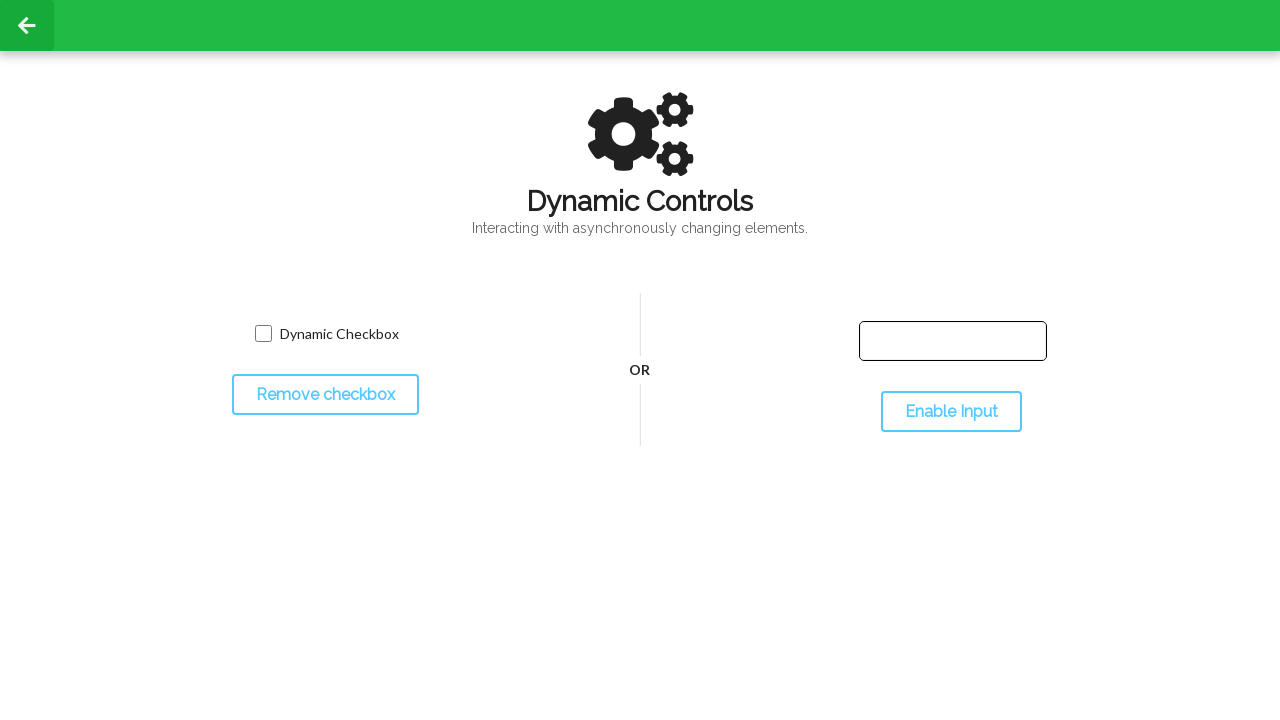

Clicked checkbox to select it at (263, 334) on input.willDisappear
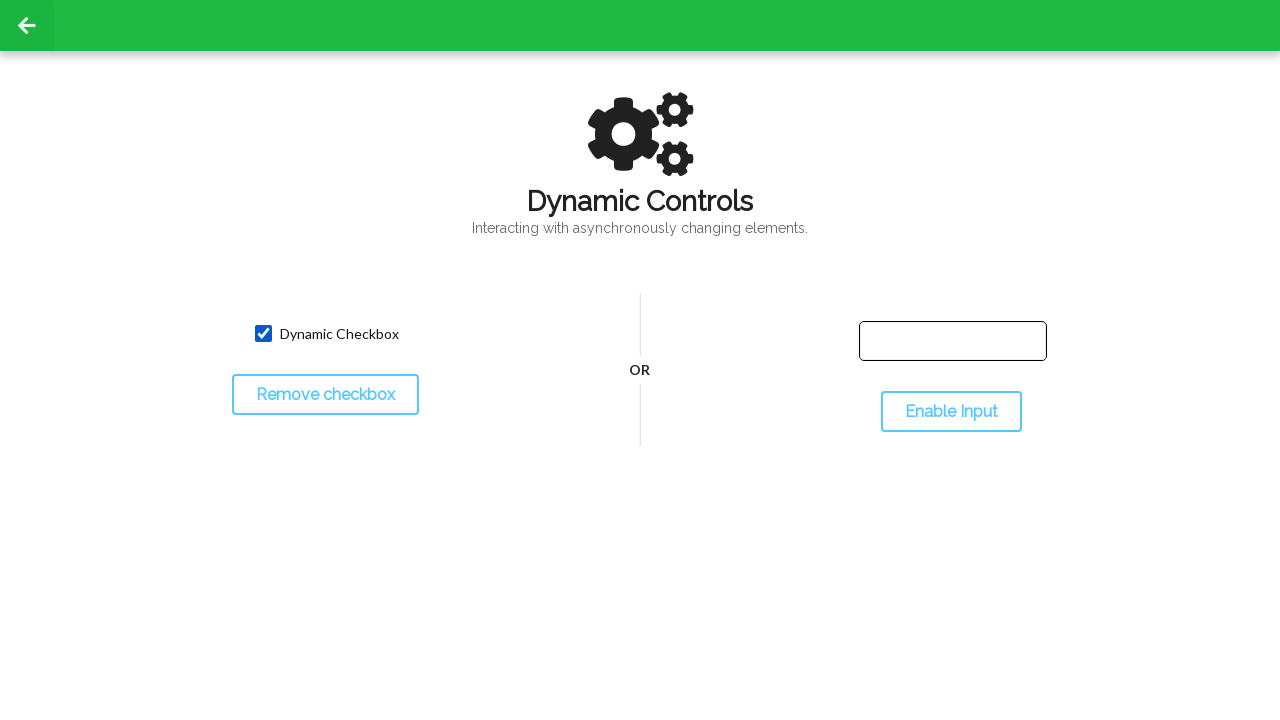

Waited 500ms for state change
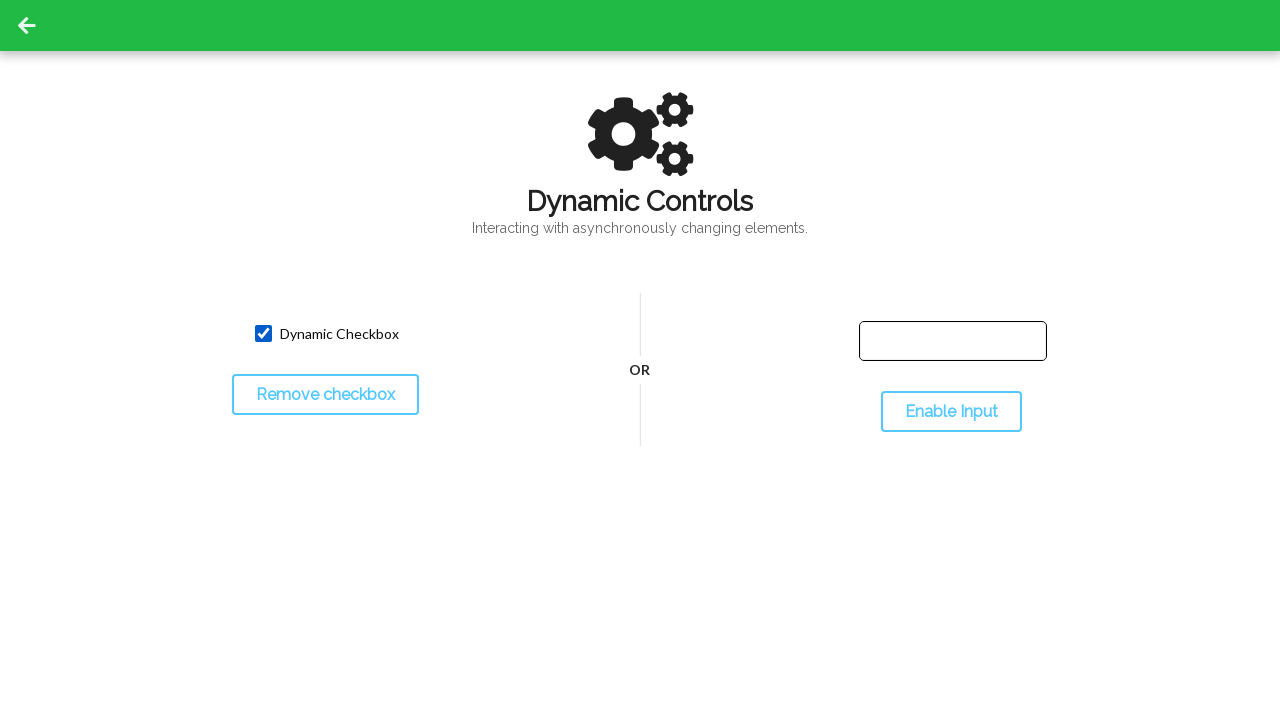

Clicked checkbox again to uncheck it at (263, 334) on input.willDisappear
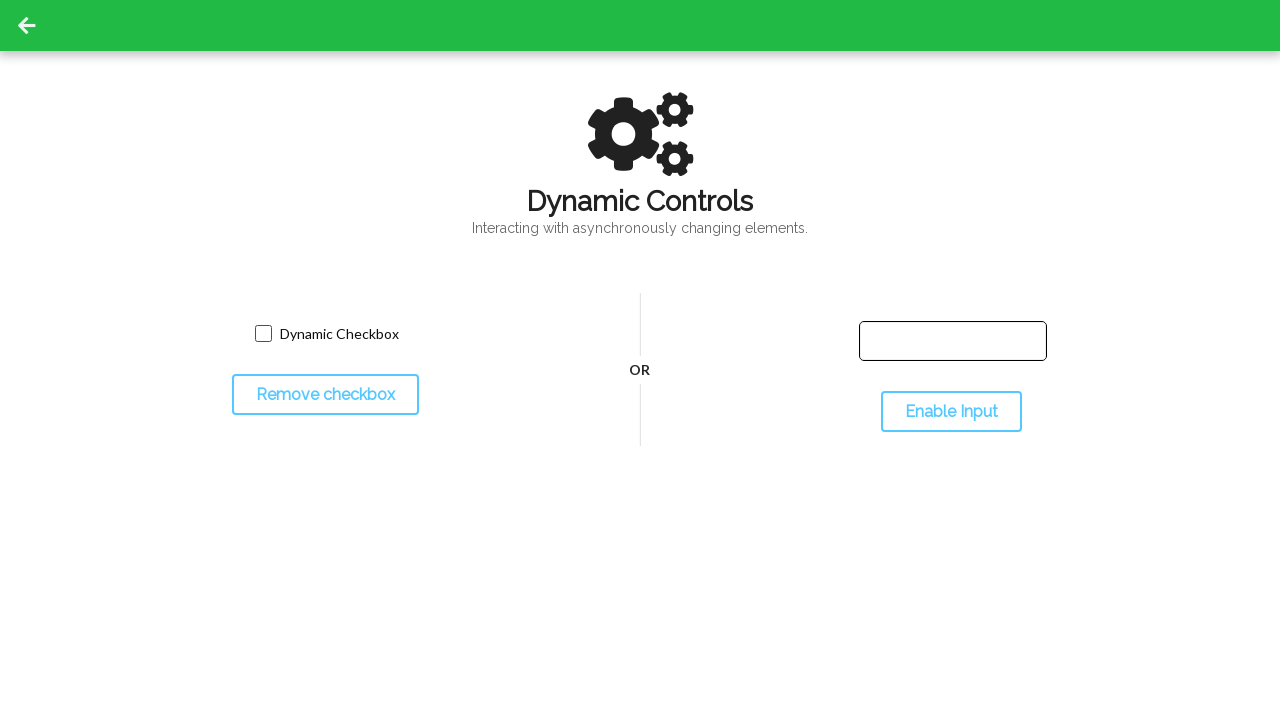

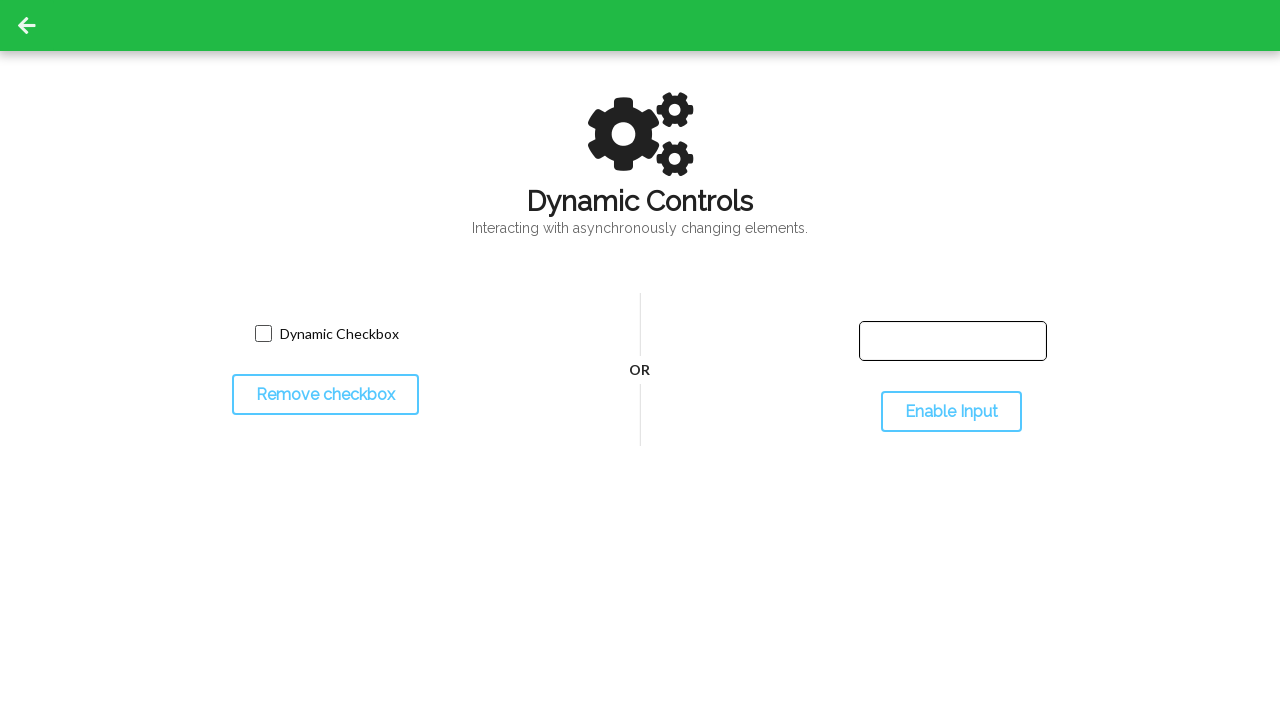